Navigates to a restaurant business ranking page, waits for the page to fully load, and verifies that the h1 heading element is present and visible on the page.

Starting URL: https://www.restaurantbusinessonline.com/top-500-2024-ranking

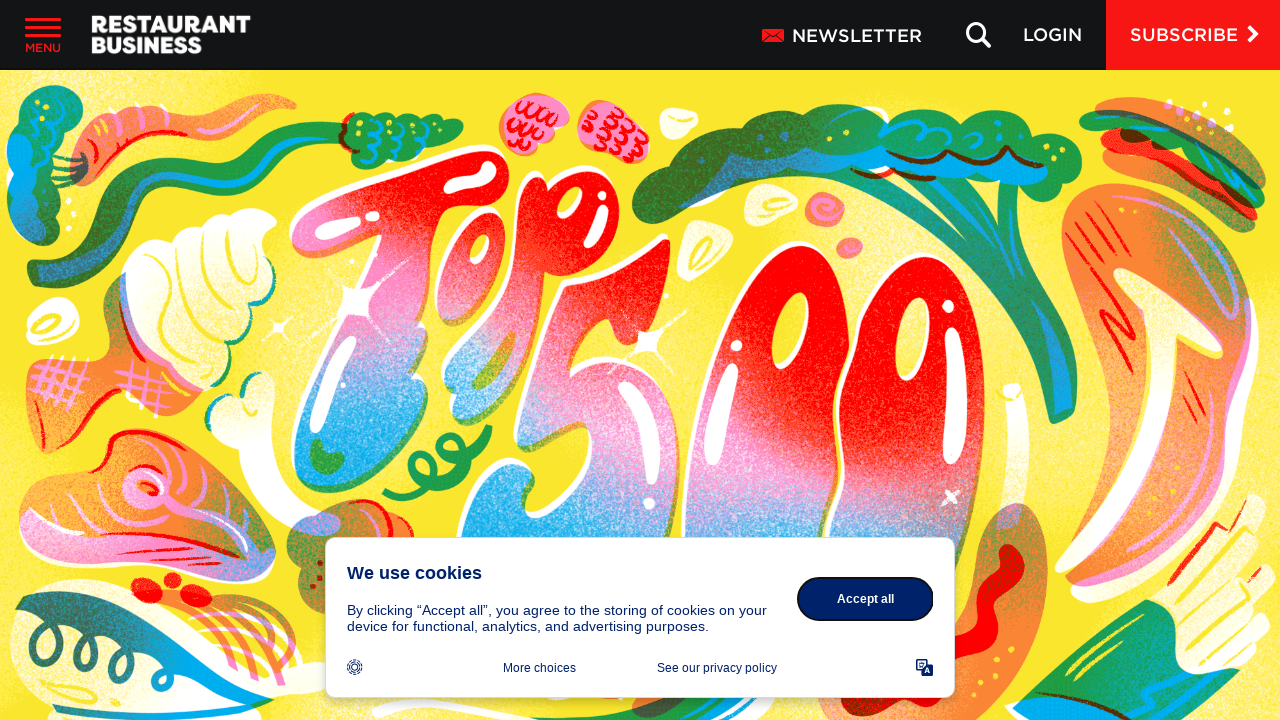

Navigated to Restaurant Business Online Top 500 2024 Ranking page
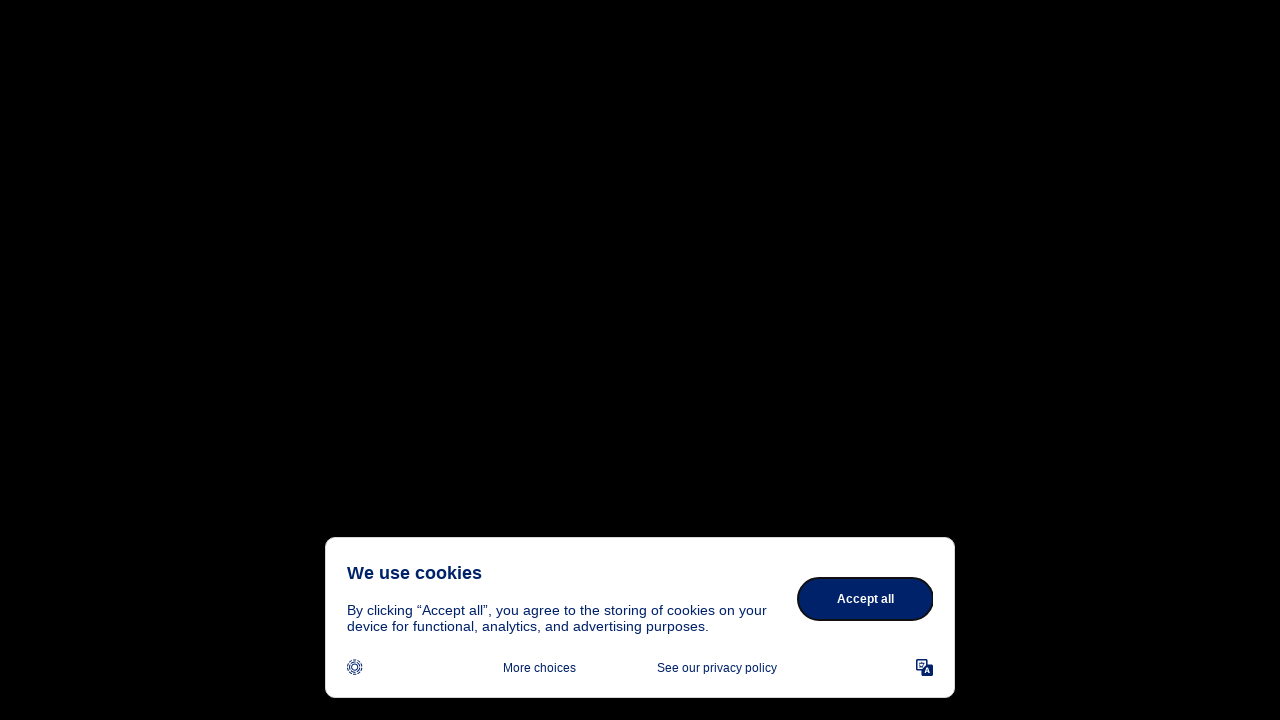

Waited for page to fully load (network idle)
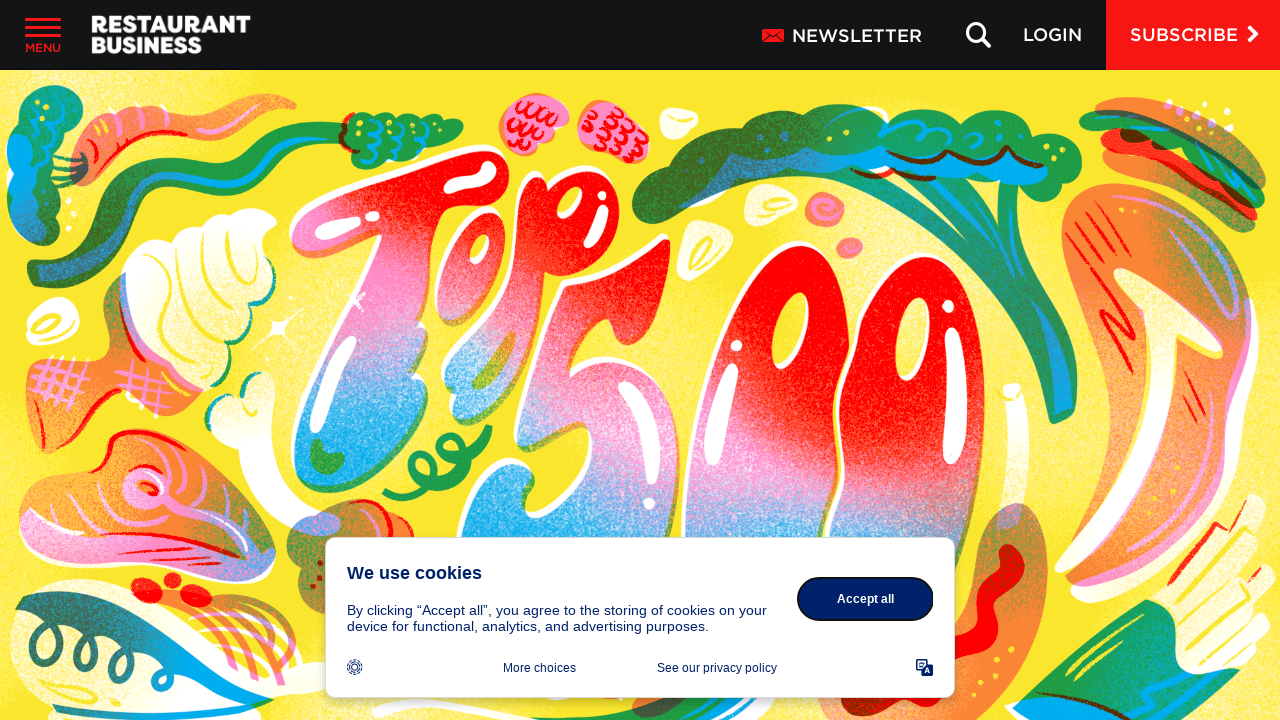

Located h1 element on the page
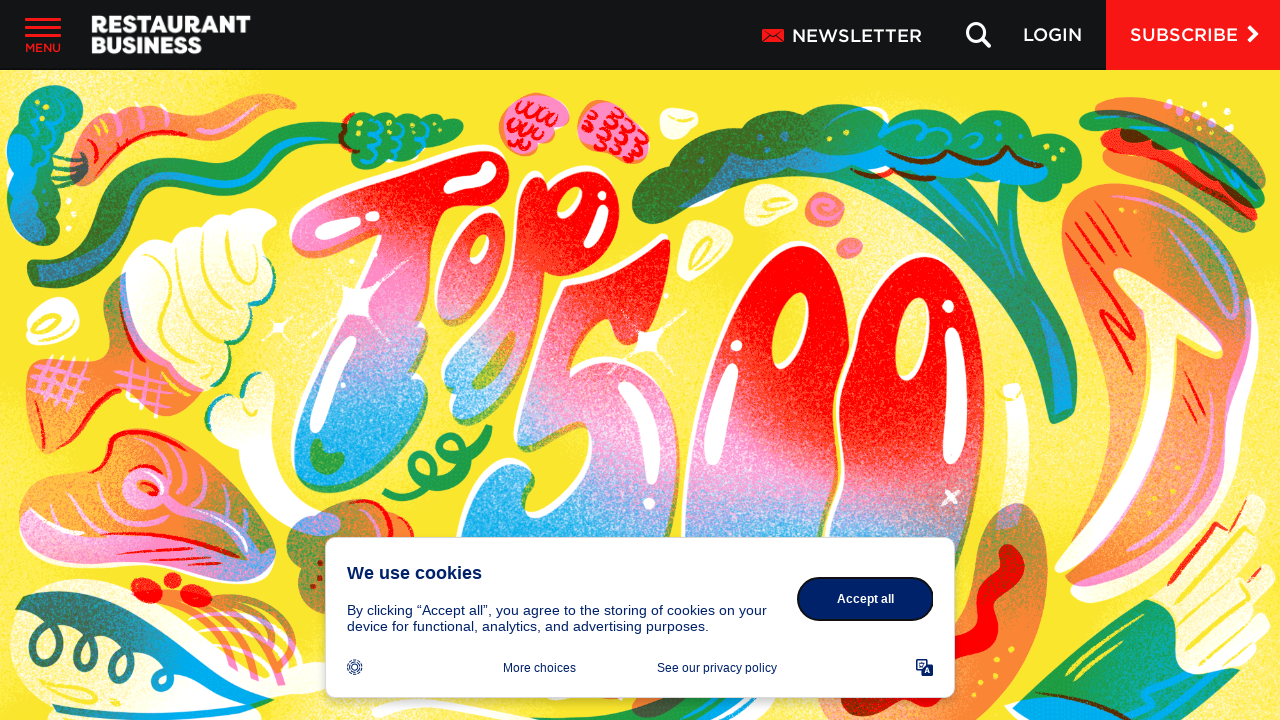

Verified h1 element is visible
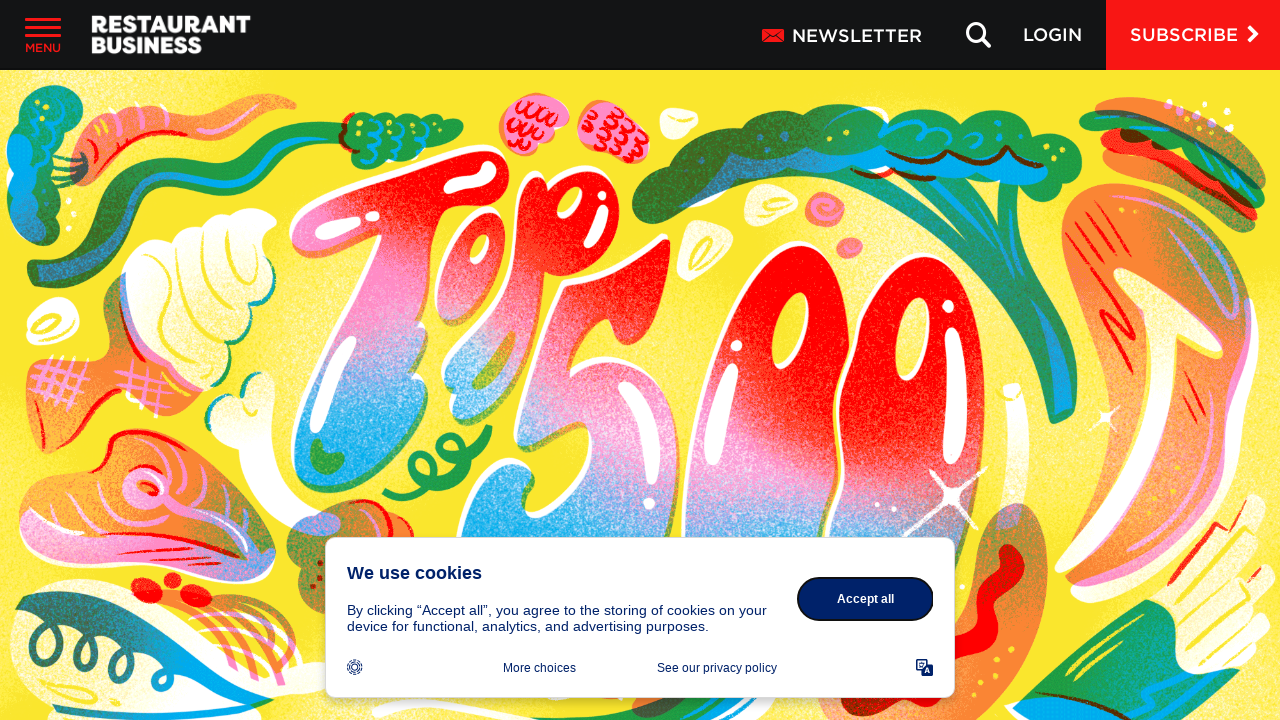

Retrieved h1 text content: 'THE TECHNOMIC TOP 500'
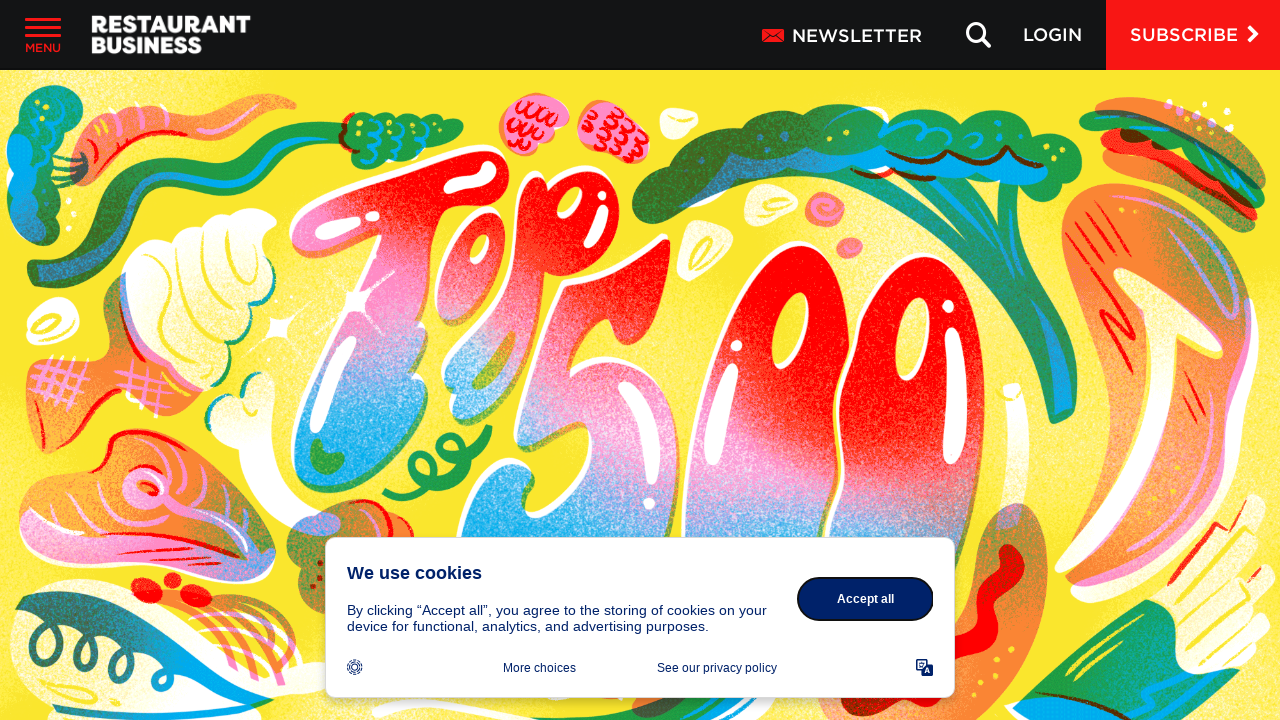

Assertion passed: h1 element has text content
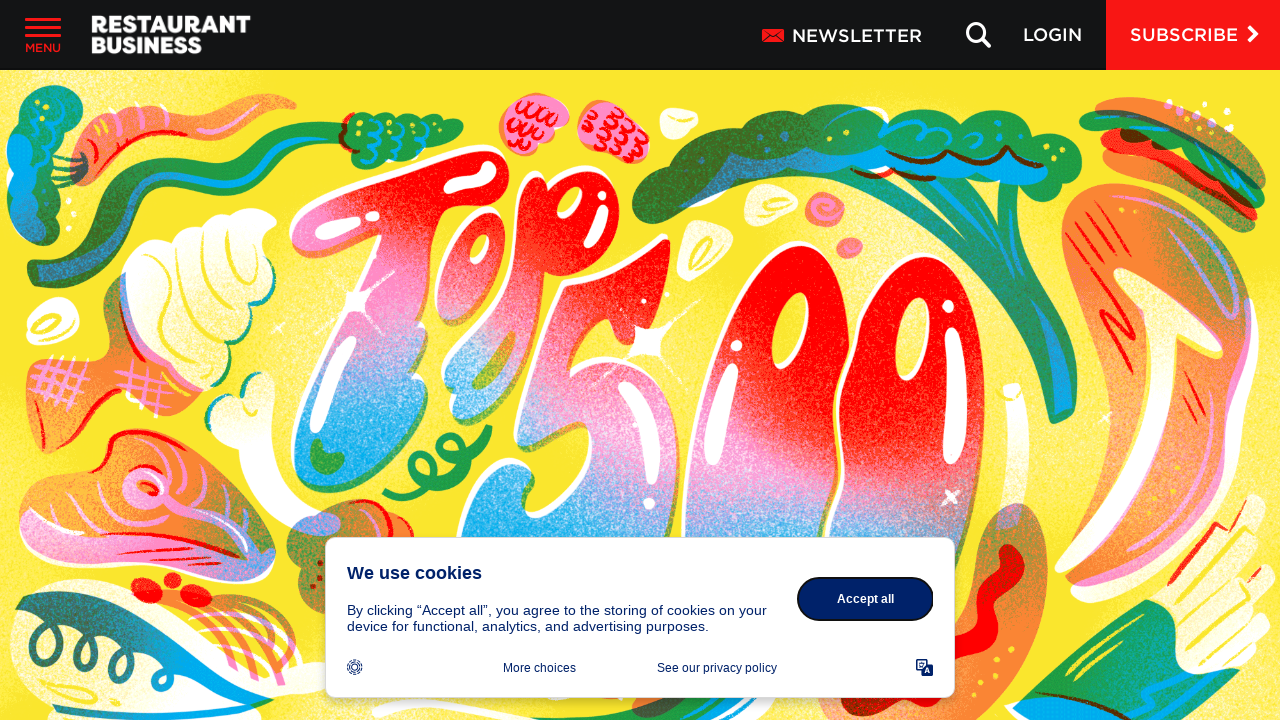

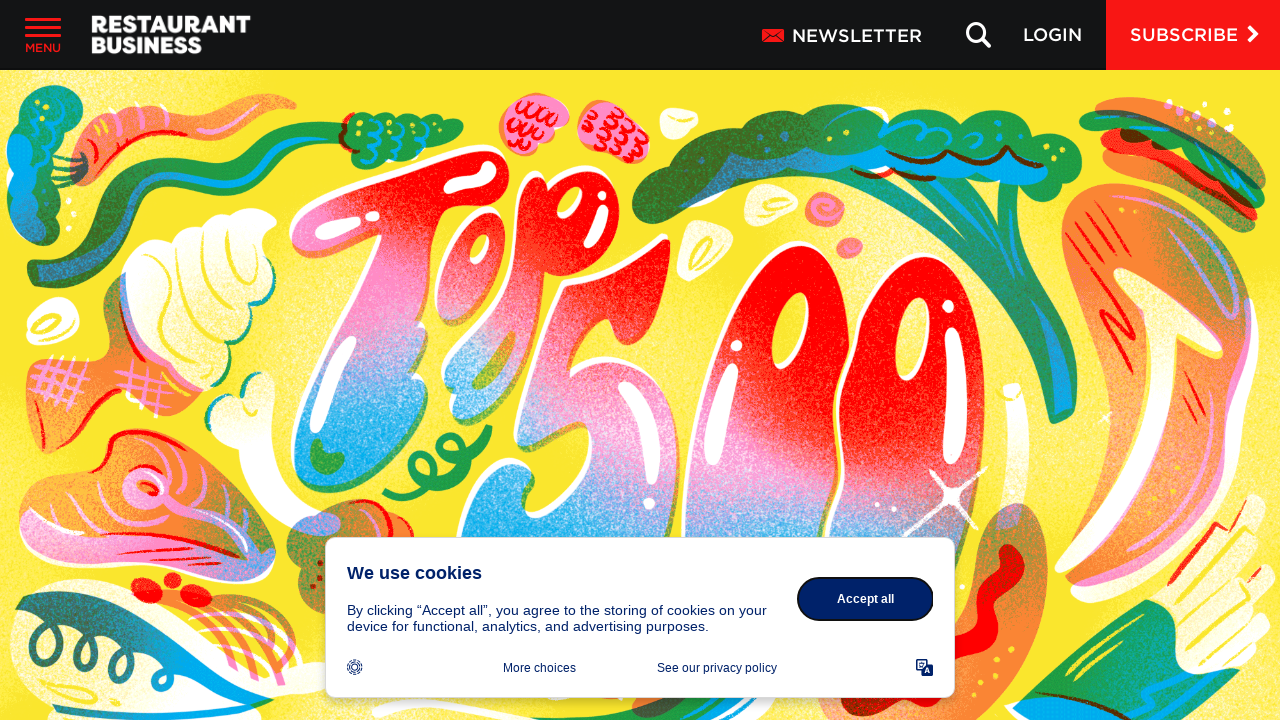